Navigates to a buttons demo page and clicks on a button with ID 'btn_one'

Starting URL: https://www.automationtesting.co.uk/buttons.html

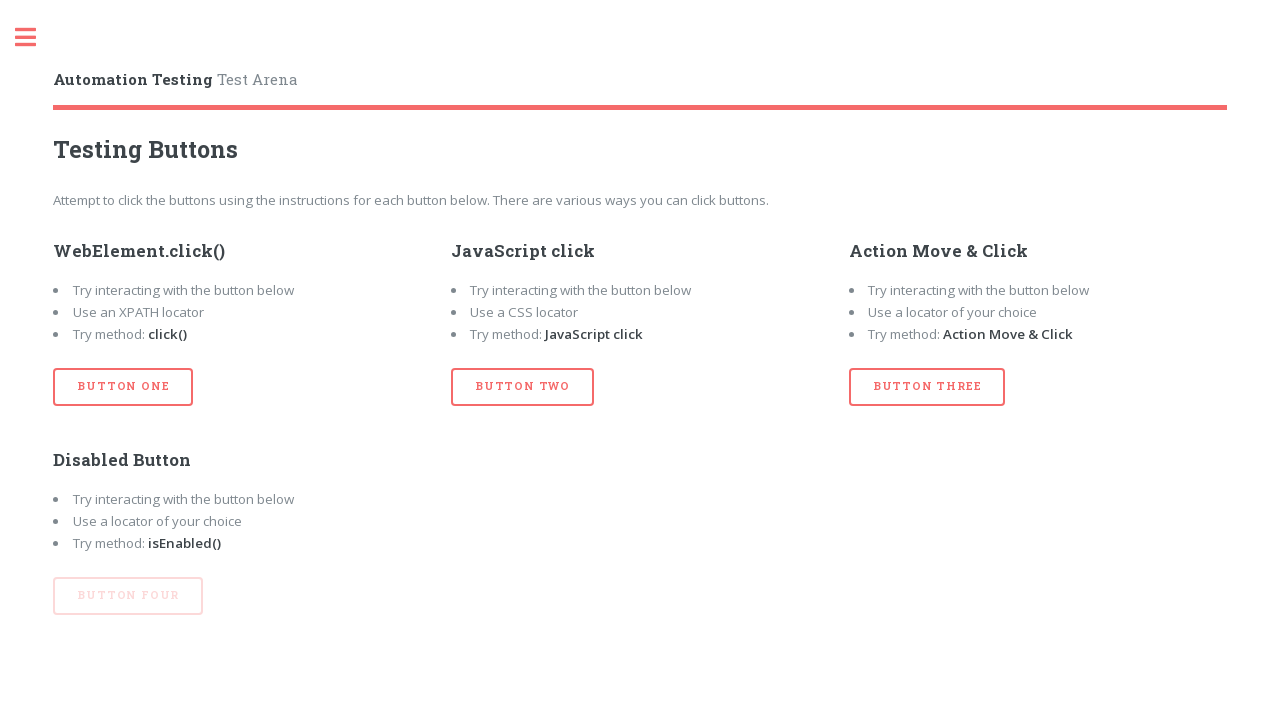

Navigated to buttons demo page
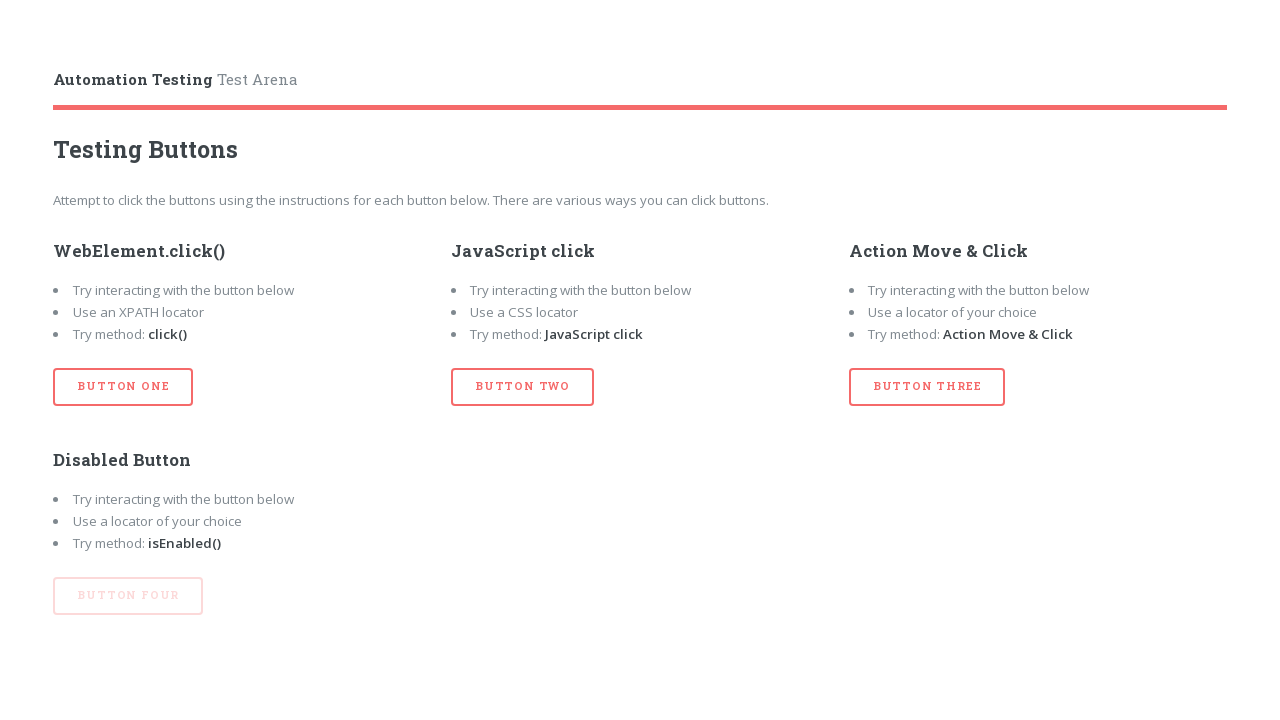

Clicked button with ID 'btn_one' at (123, 387) on #btn_one
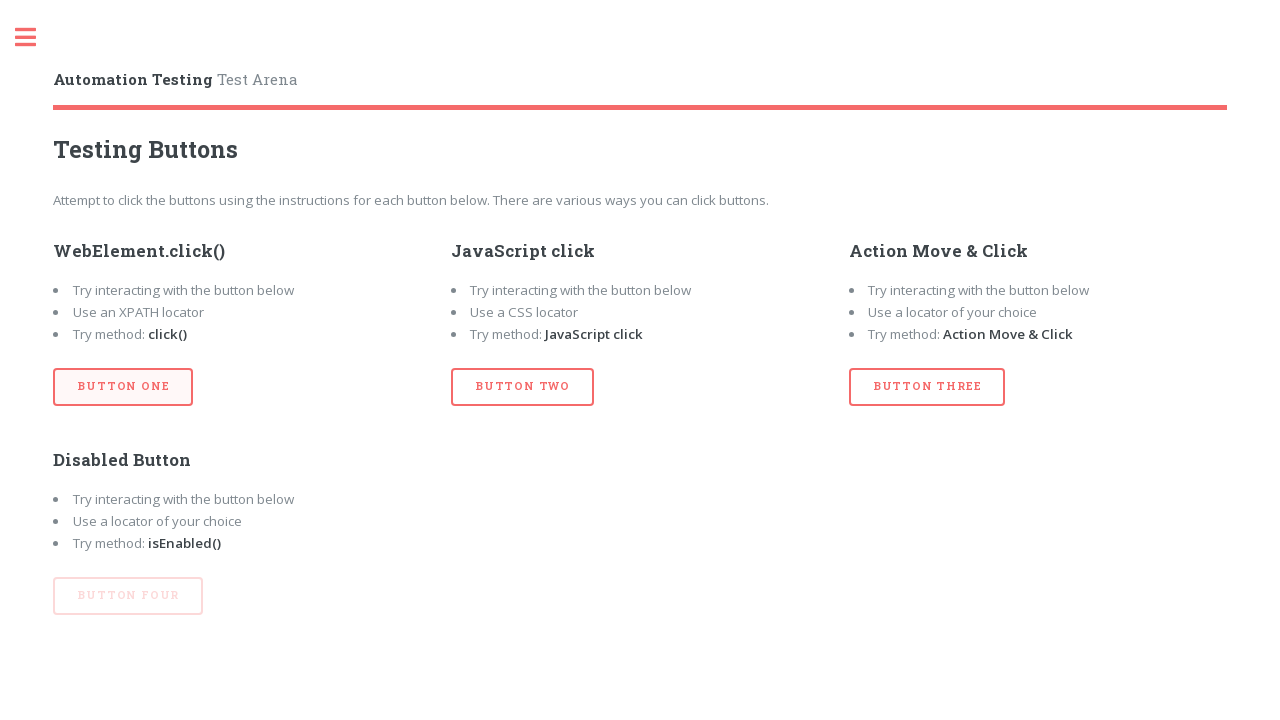

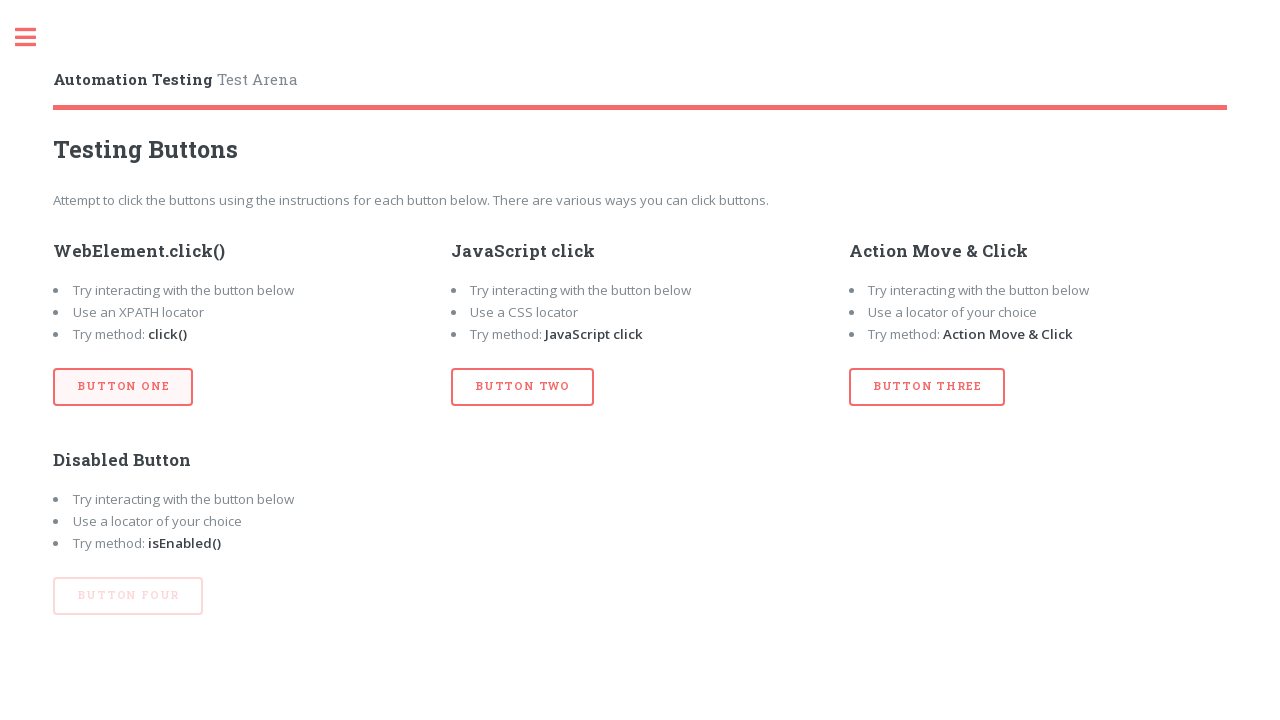